Tests that clicking the Due column header twice sorts the table data in descending order

Starting URL: http://the-internet.herokuapp.com/tables

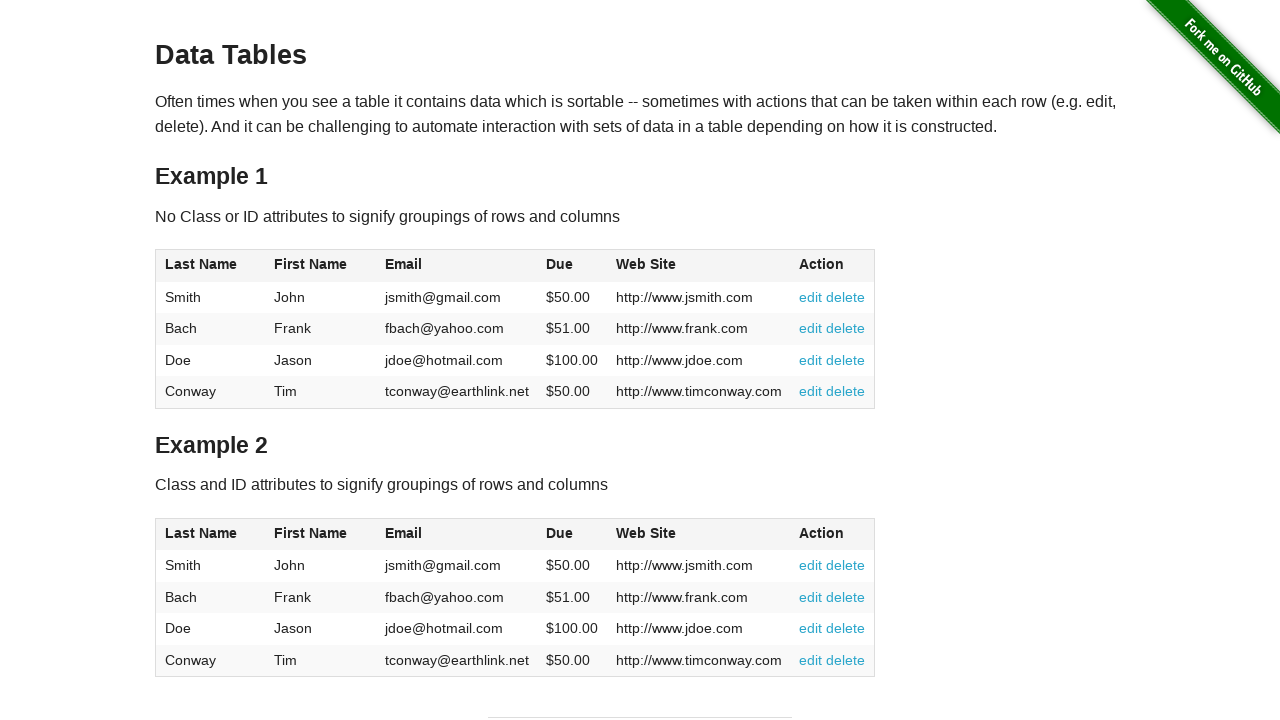

Clicked Due column header for first sort (ascending) at (572, 266) on #table1 thead tr th:nth-of-type(4)
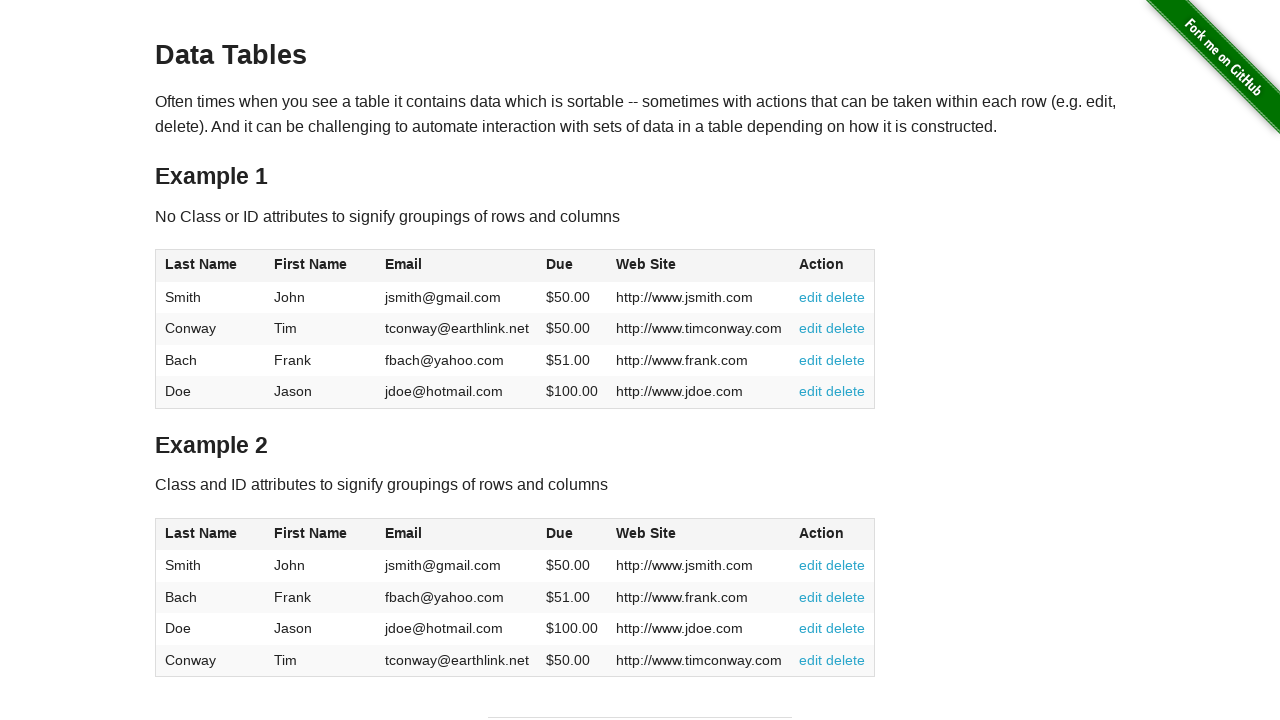

Clicked Due column header for second sort (descending) at (572, 266) on #table1 thead tr th:nth-of-type(4)
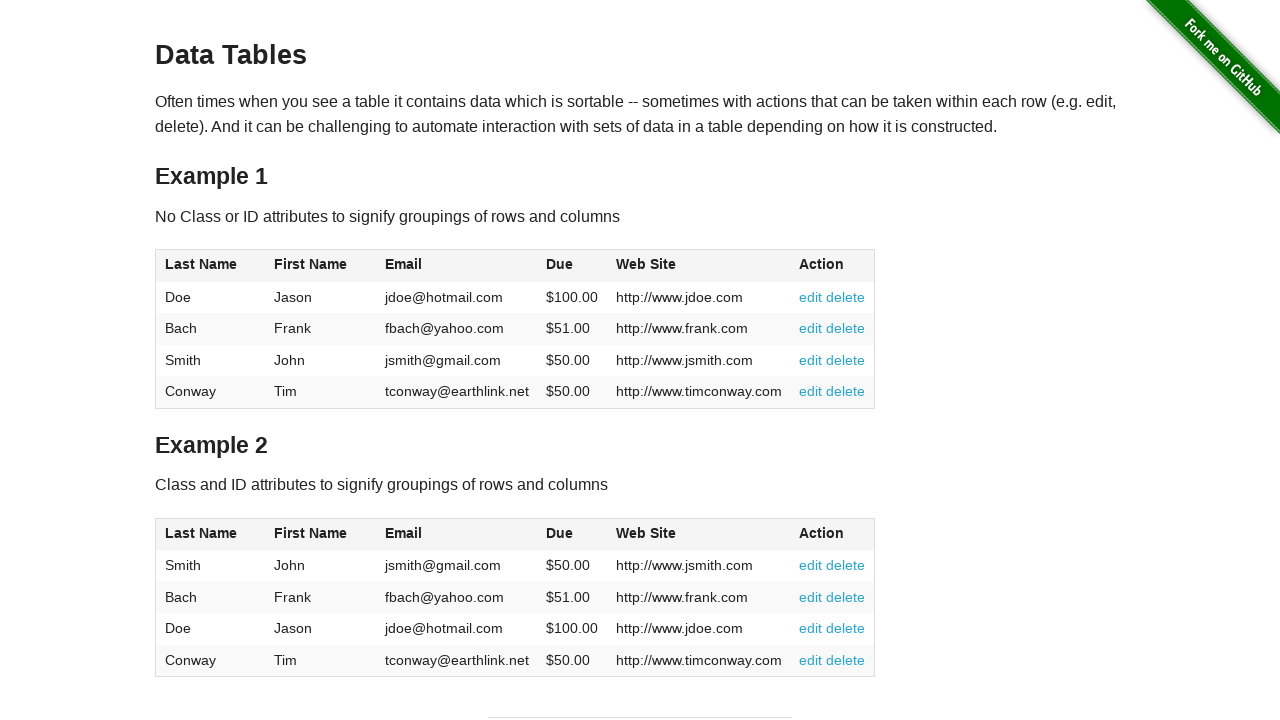

Table sorted in descending order by Due column
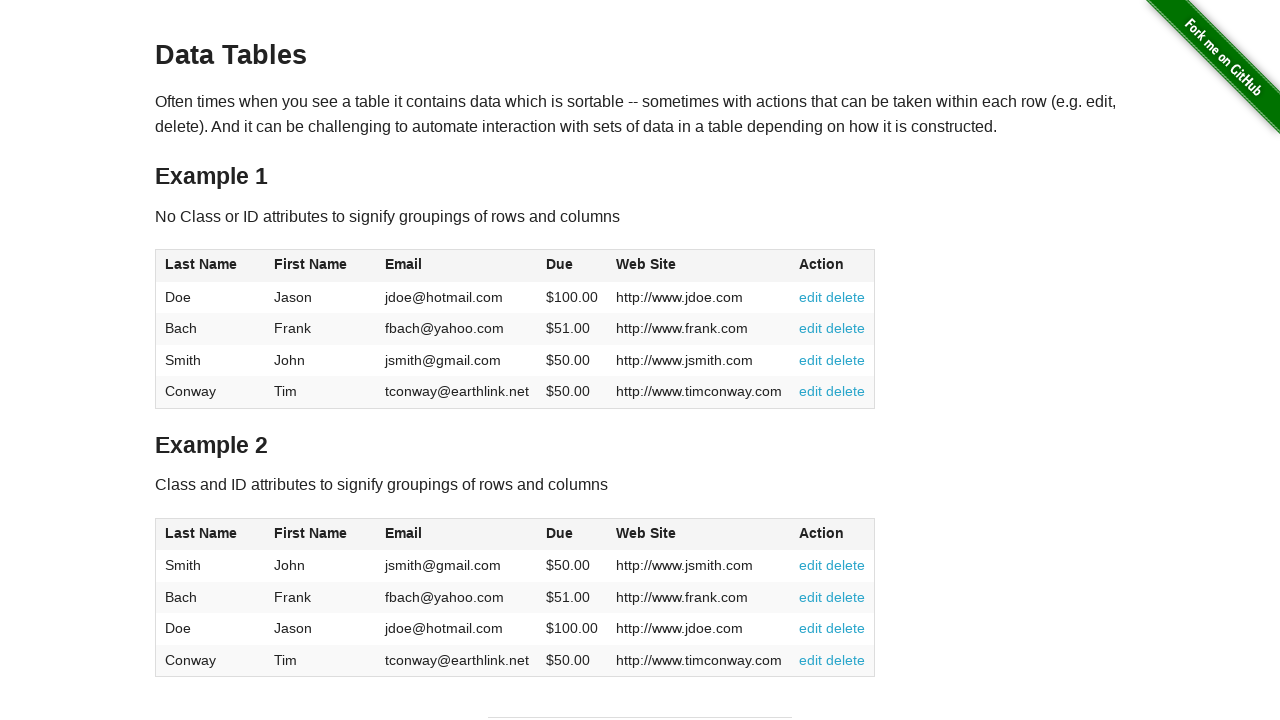

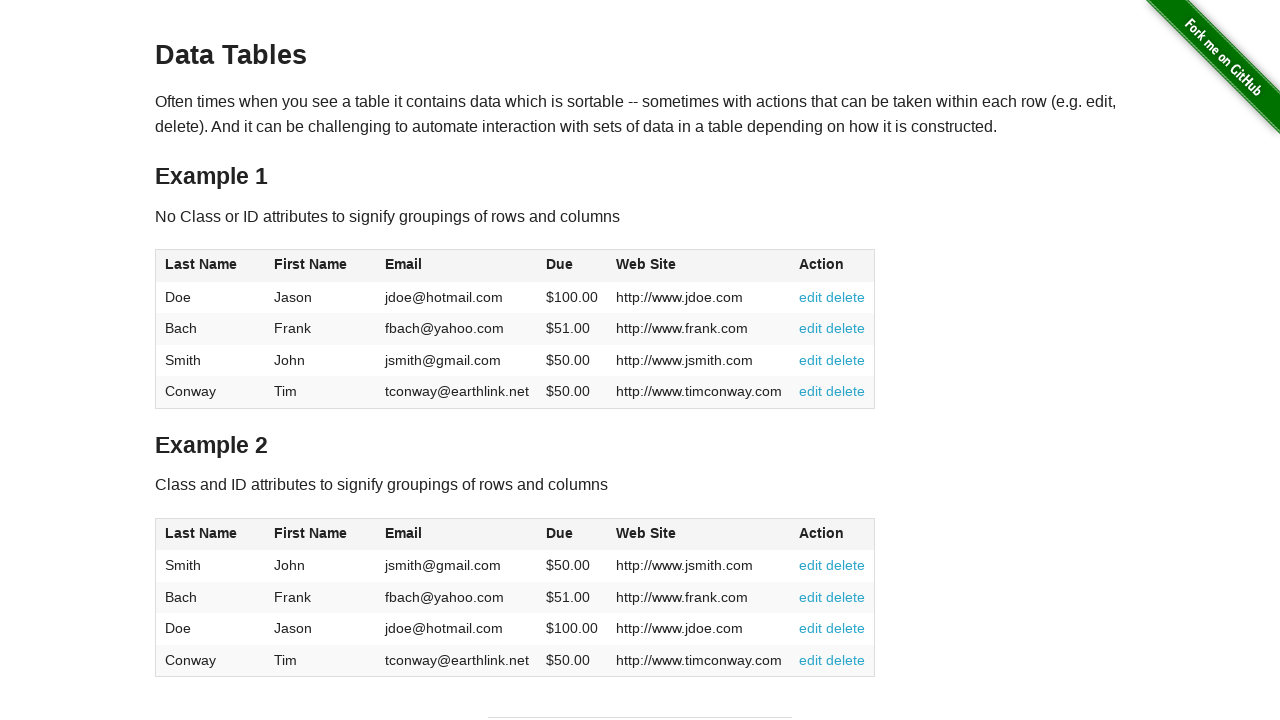